Automates a student registration form by clicking gender radio button and selecting a state from dropdown

Starting URL: https://www.tutorialspoint.com/selenium/practice/selenium_automation_practice.php

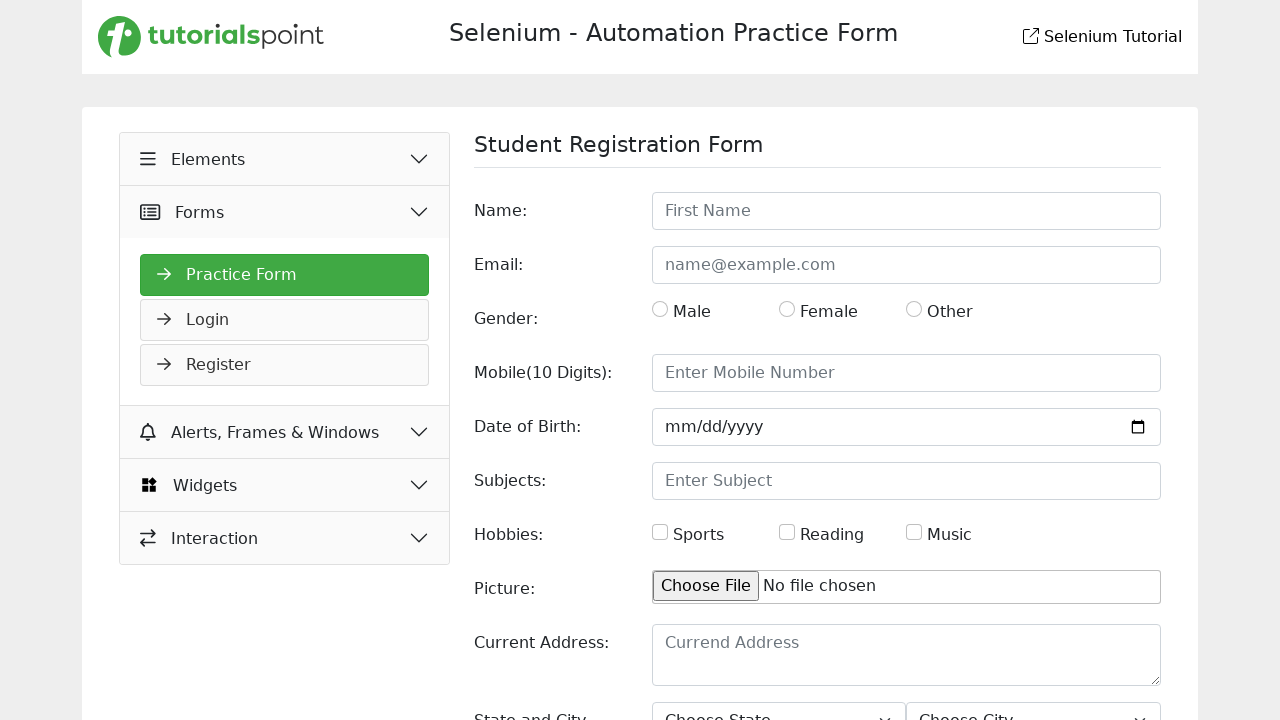

Student Registration Form loaded
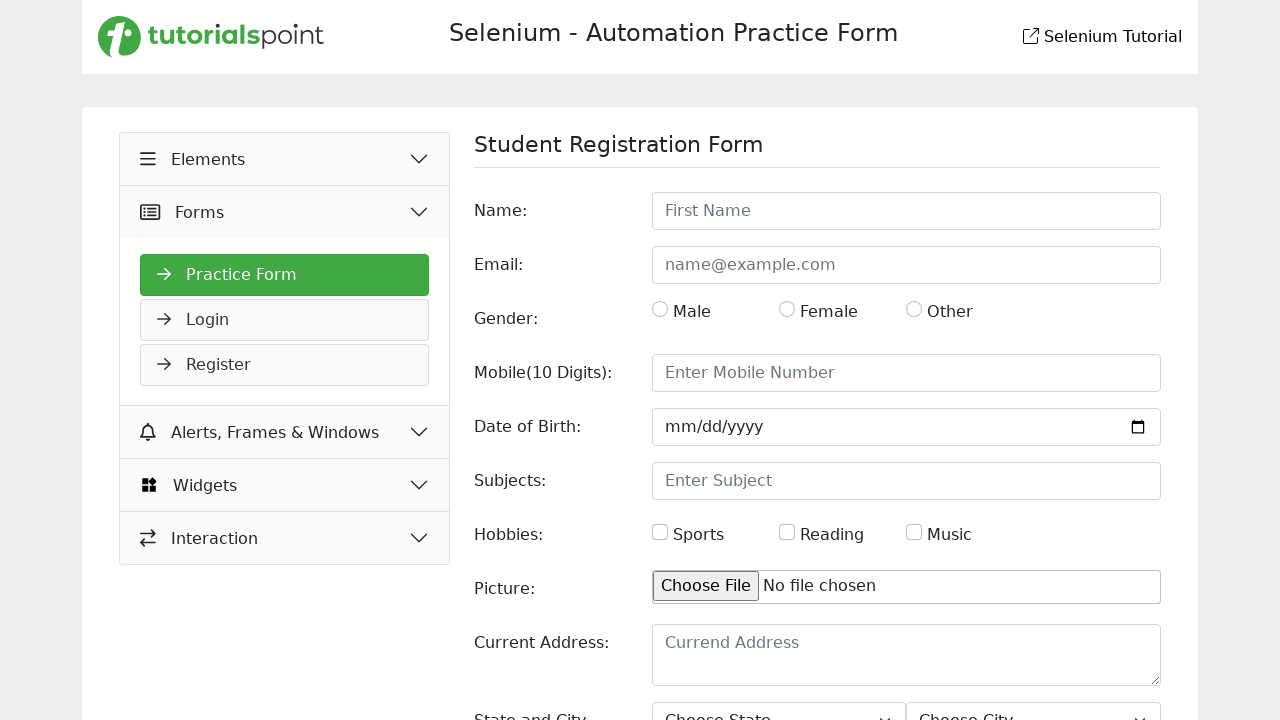

Clicked gender radio button at (660, 309) on input[name='gender']
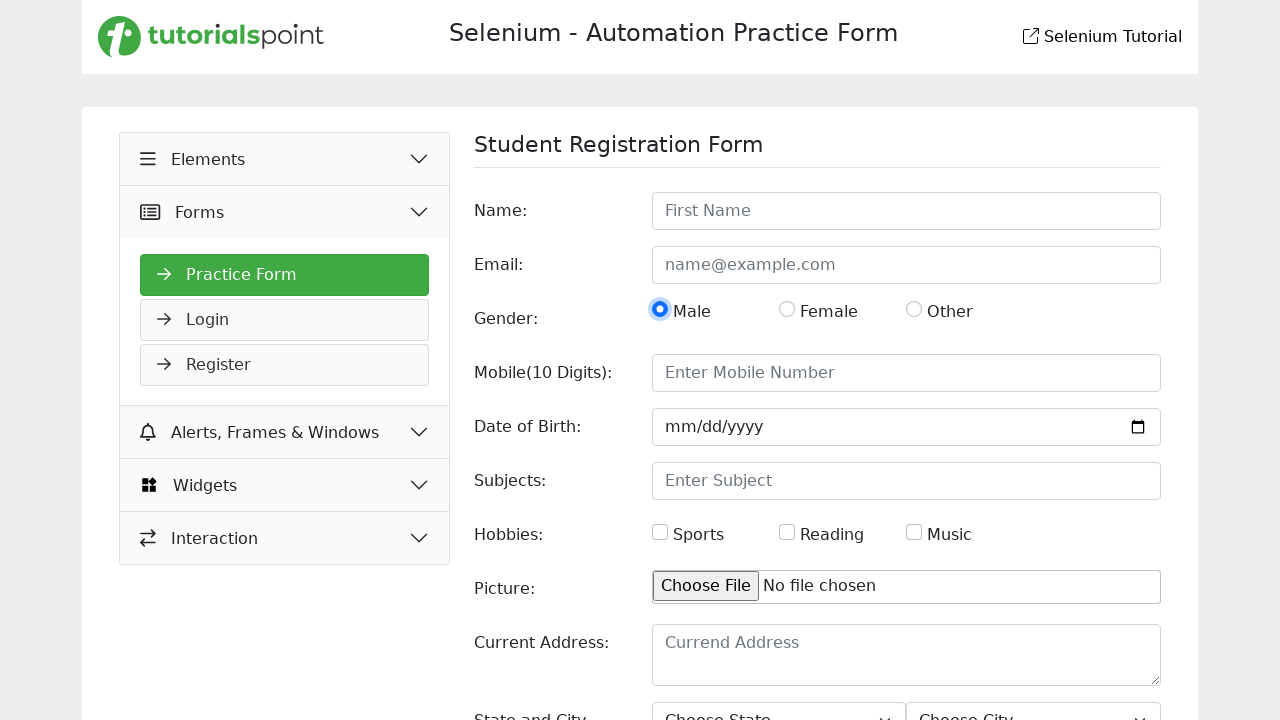

Scrolled to state dropdown
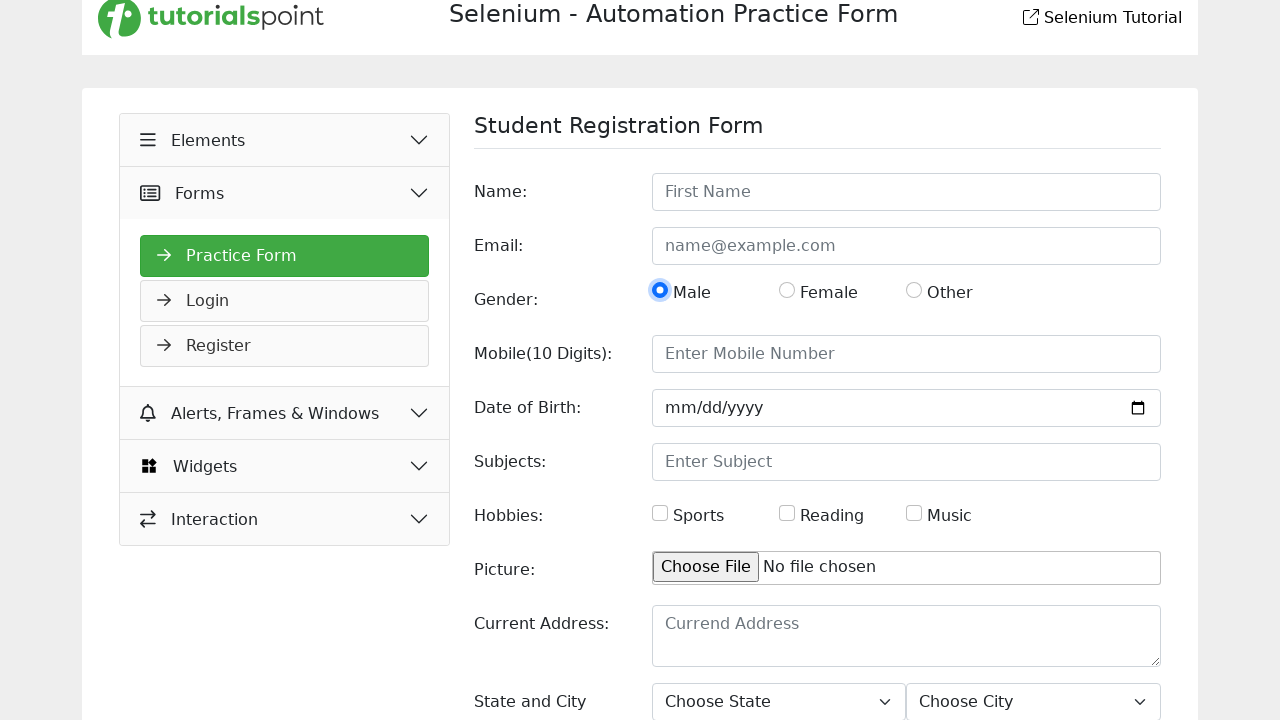

Selected 'Uttar Pradesh' from state dropdown on #state
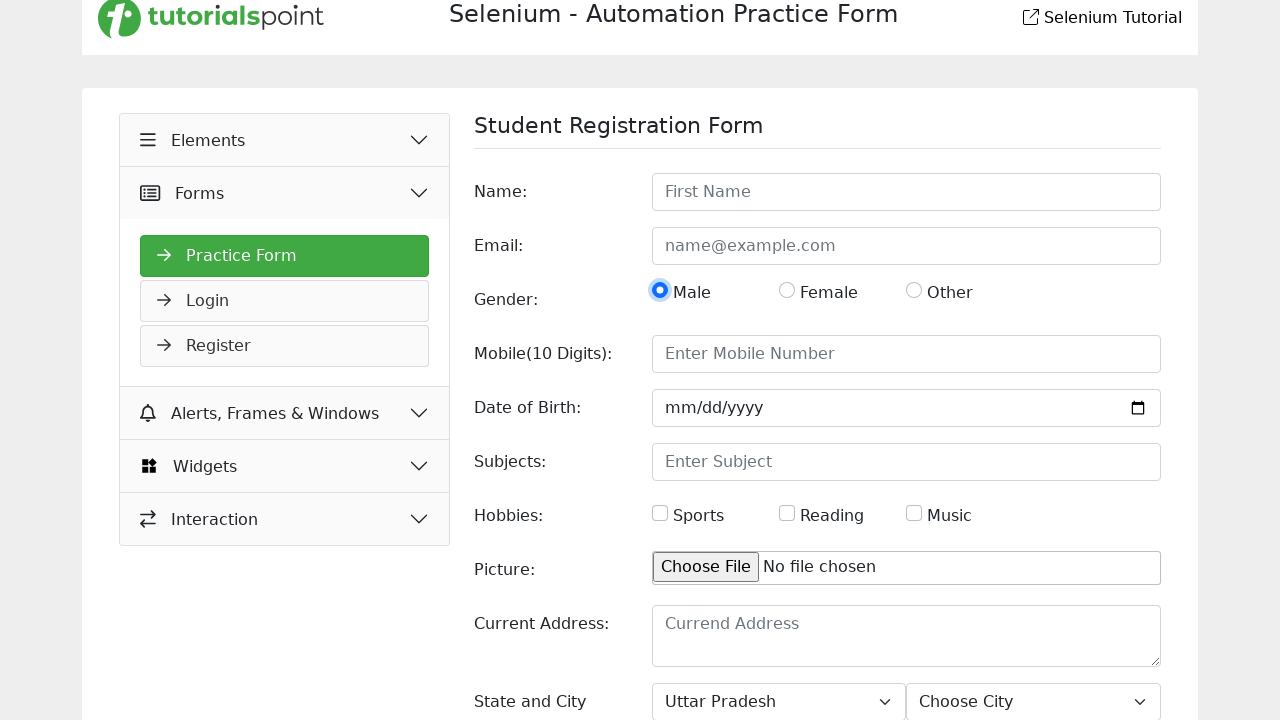

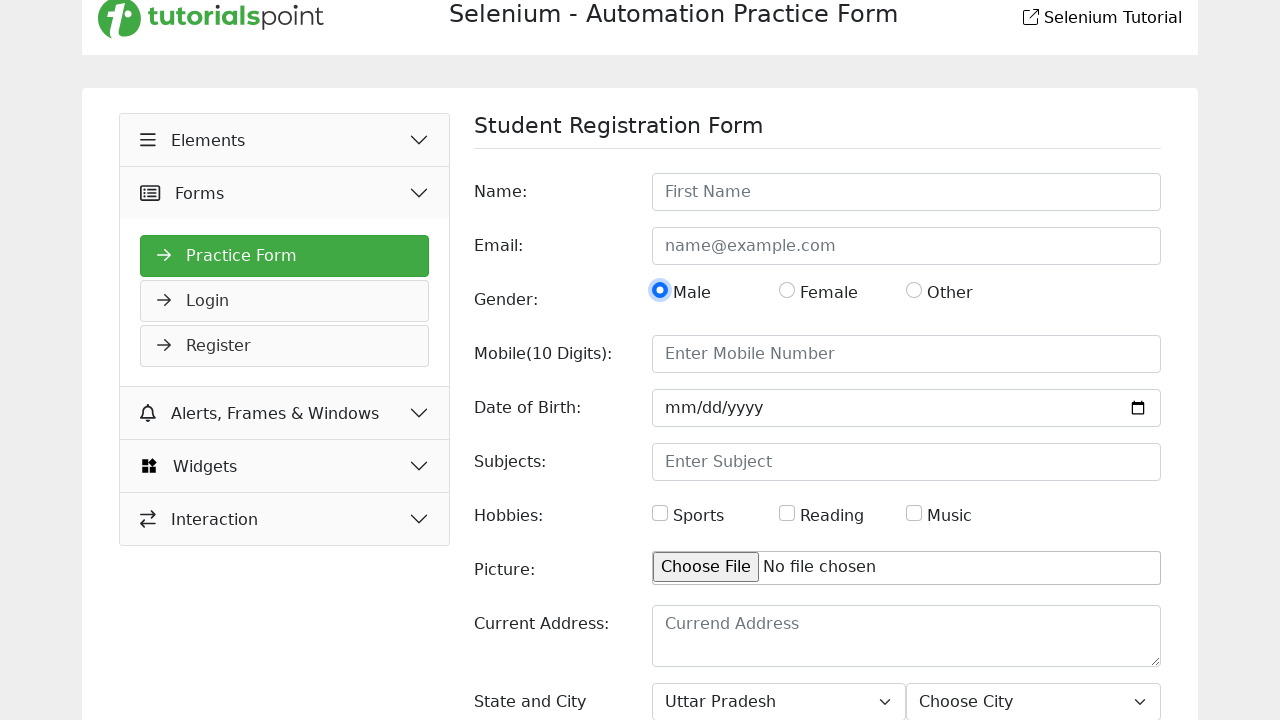